Tests frame reset on page reload by verifying iframe content before and after refresh

Starting URL: https://the-internet.herokuapp.com/iframe

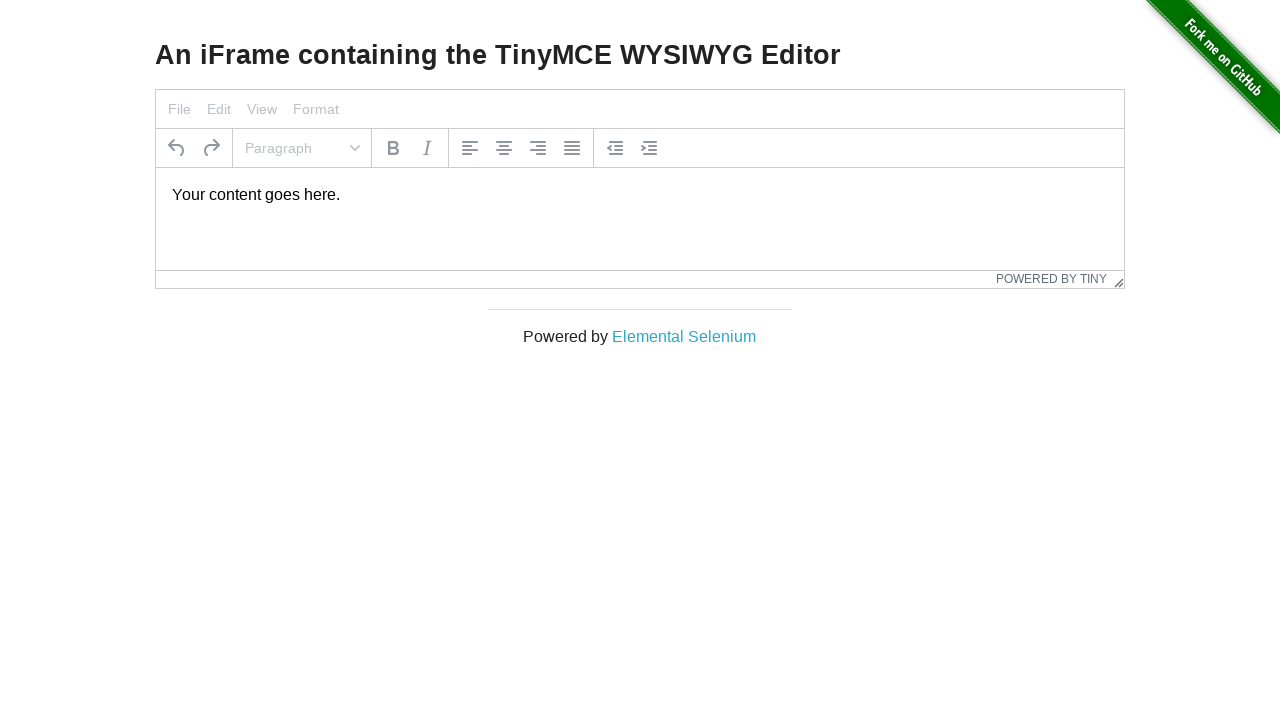

Verified tinymce element not present in main frame
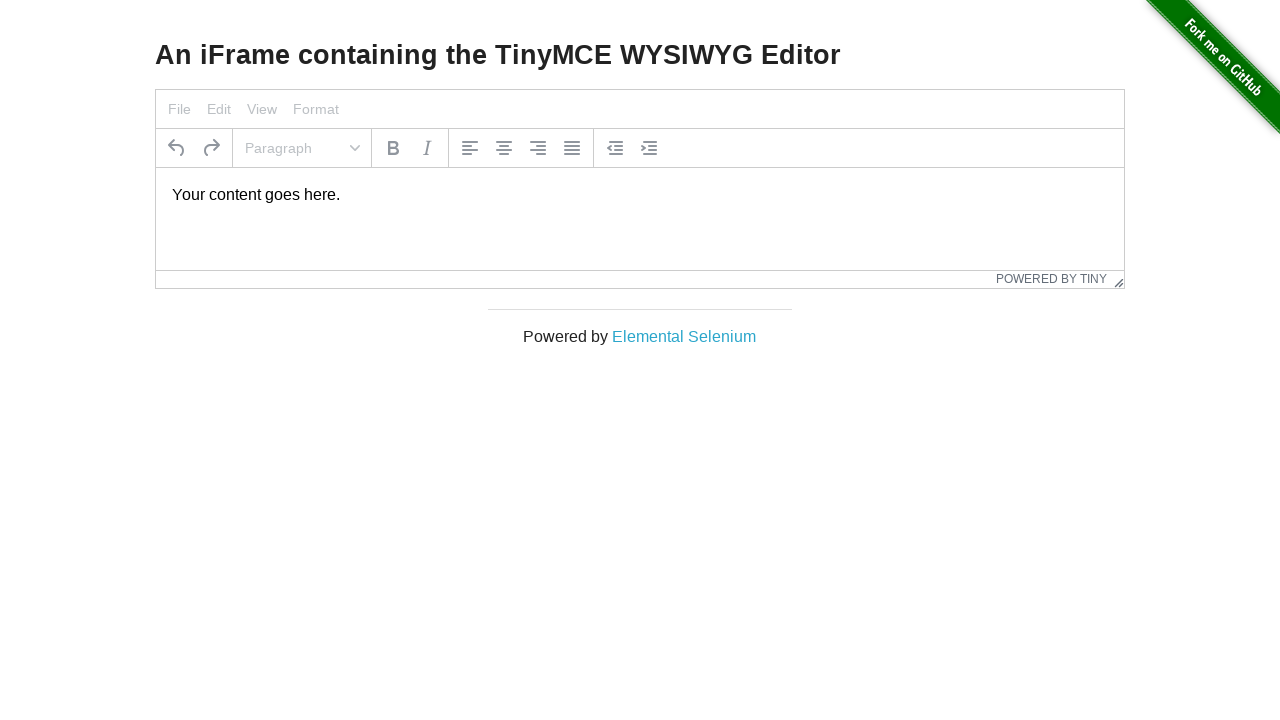

Located iframe element
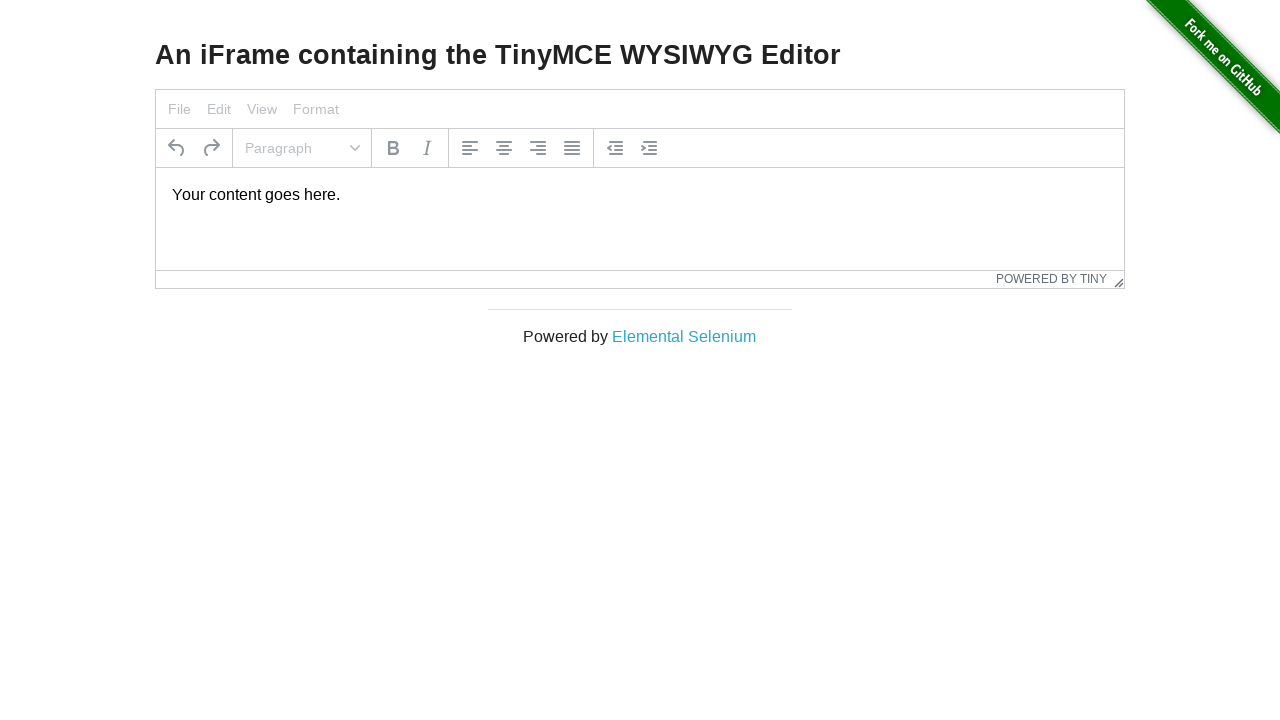

Waited for tinymce element to appear in iframe
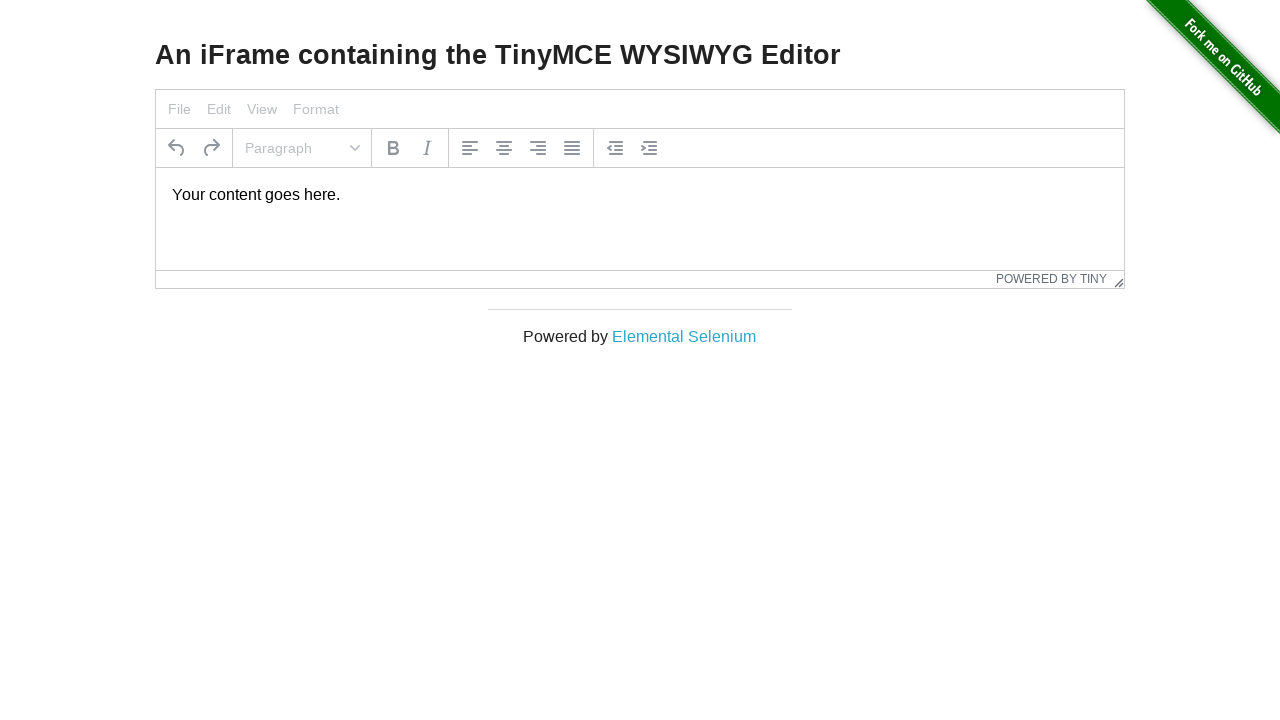

Reloaded the page
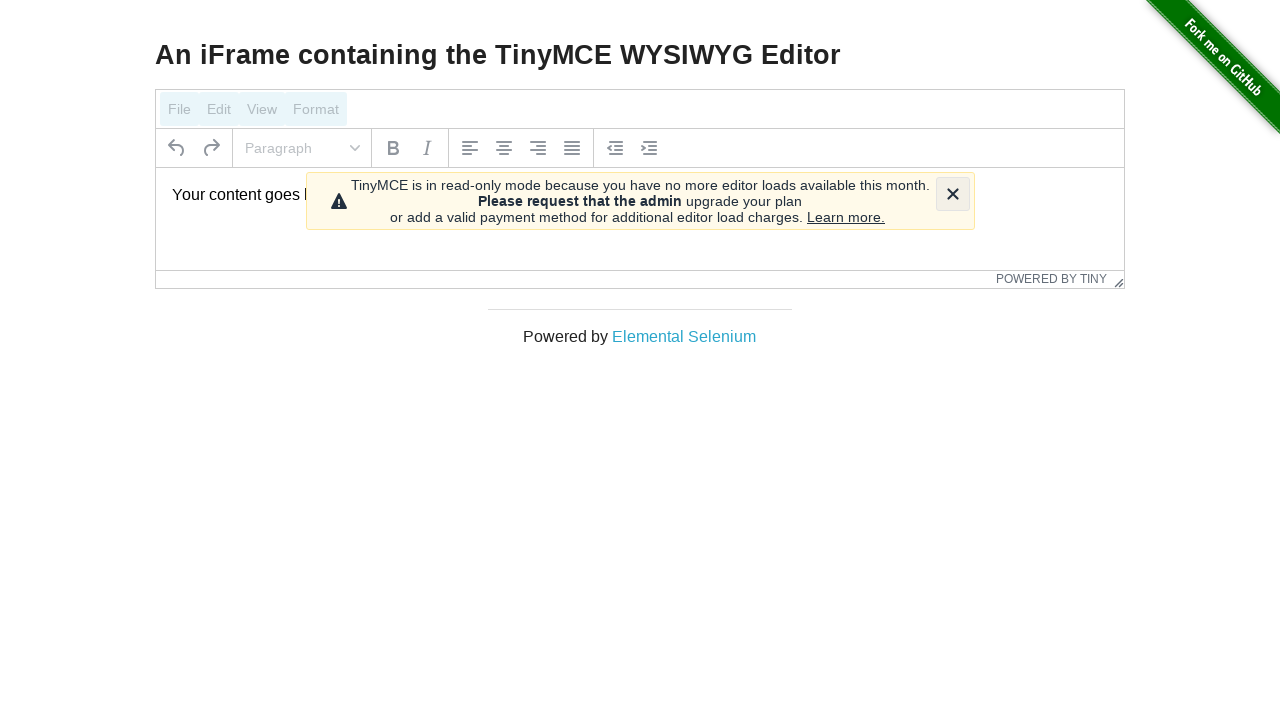

Verified tinymce element not present in main frame after reload
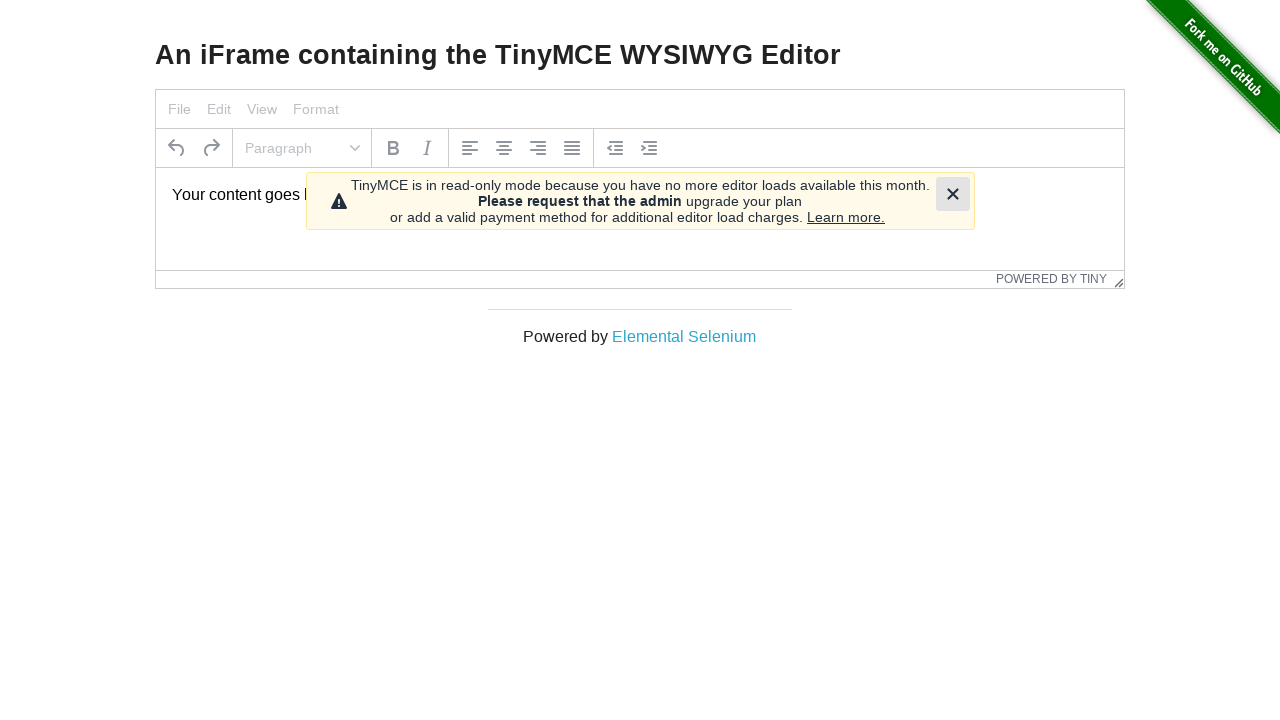

Located iframe element after page reload
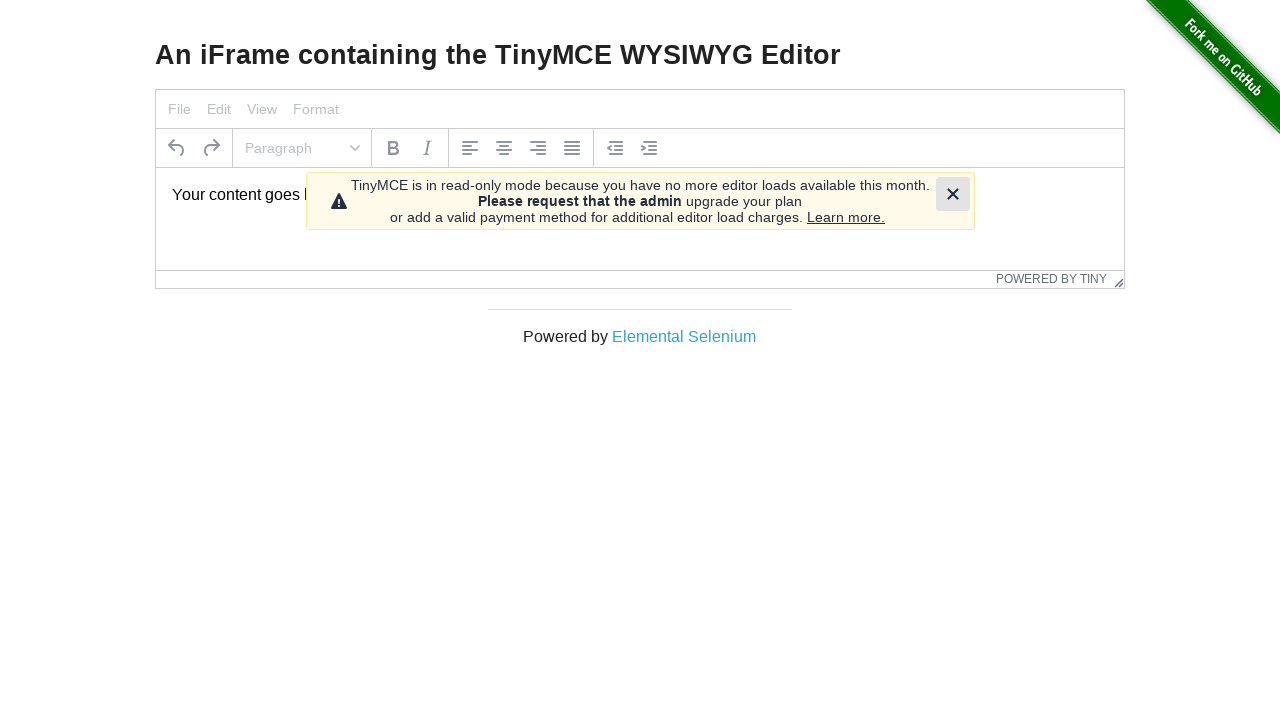

Verified tinymce element present in iframe after page reload
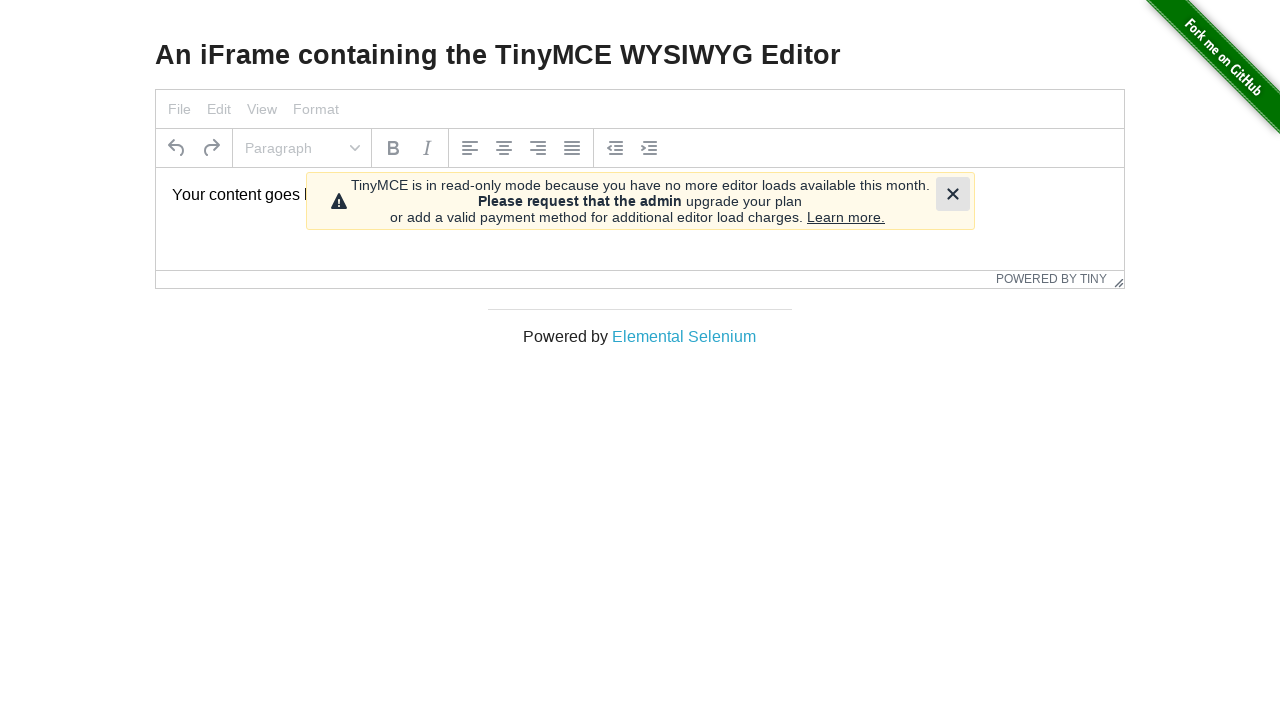

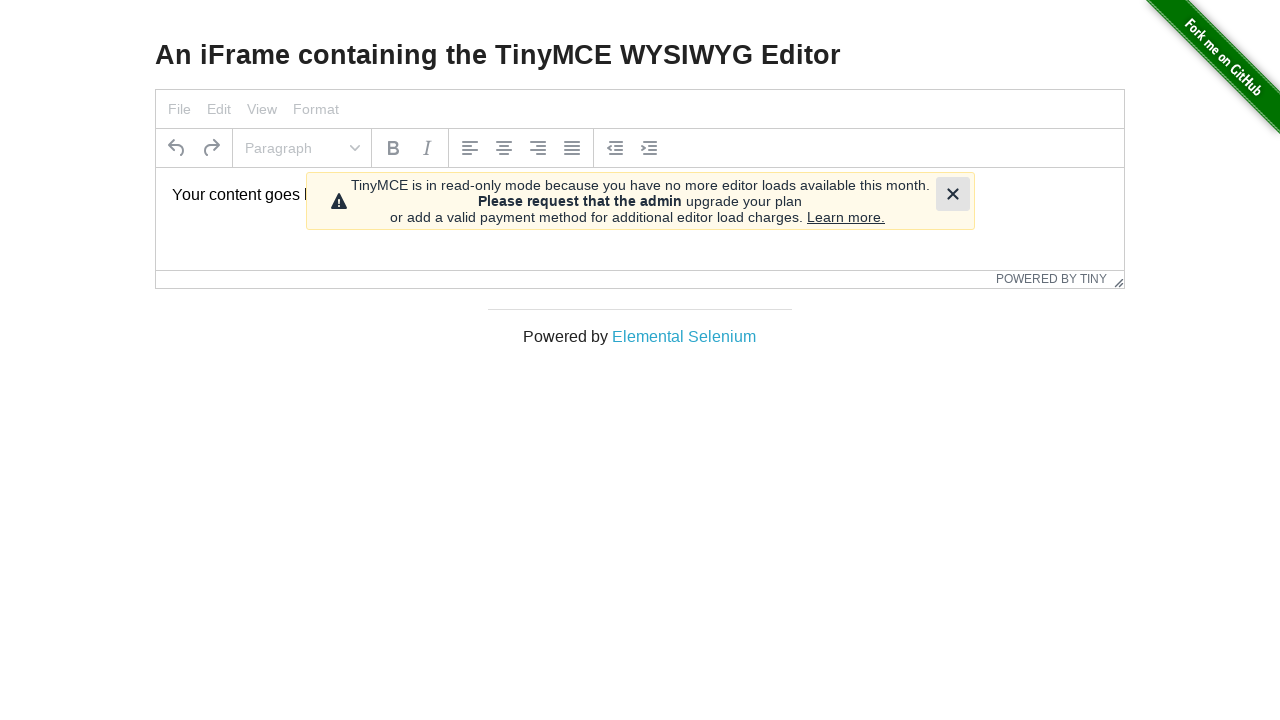